Tests clicking on a dropdown button element on a test automation practice page

Starting URL: https://omayo.blogspot.com/

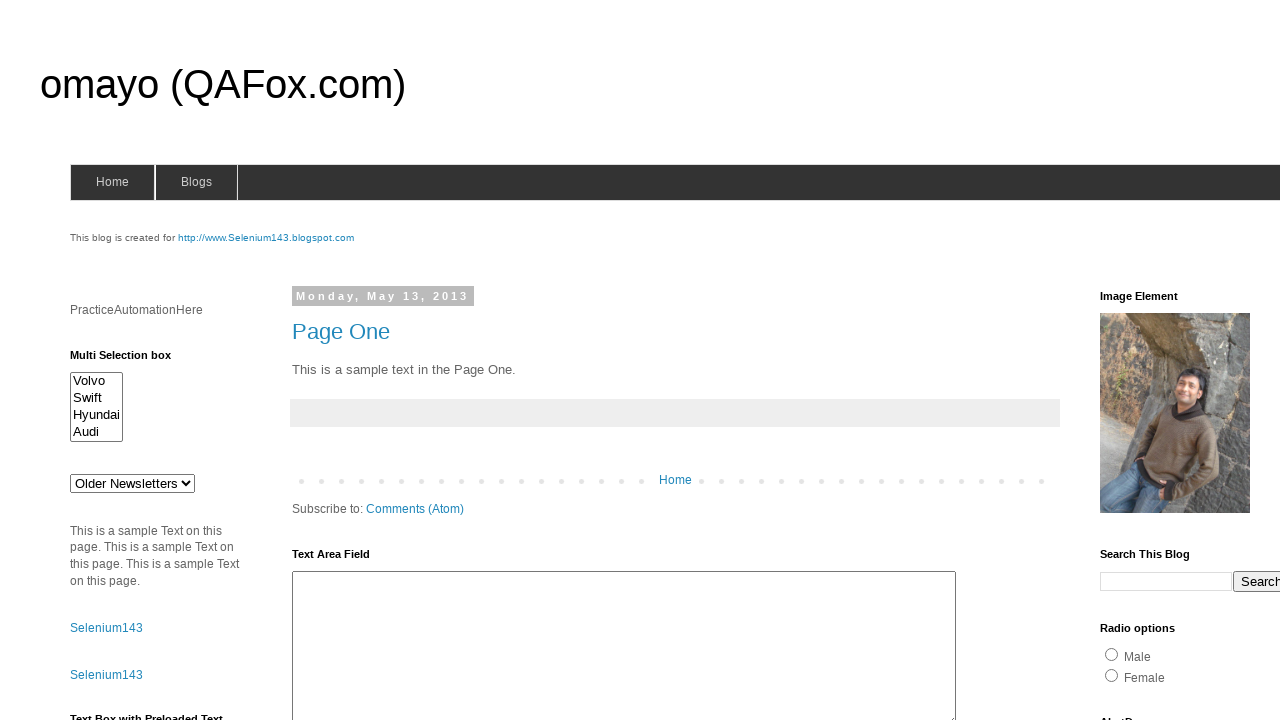

Clicked on the dropdown button element at (1227, 360) on .dropbtn
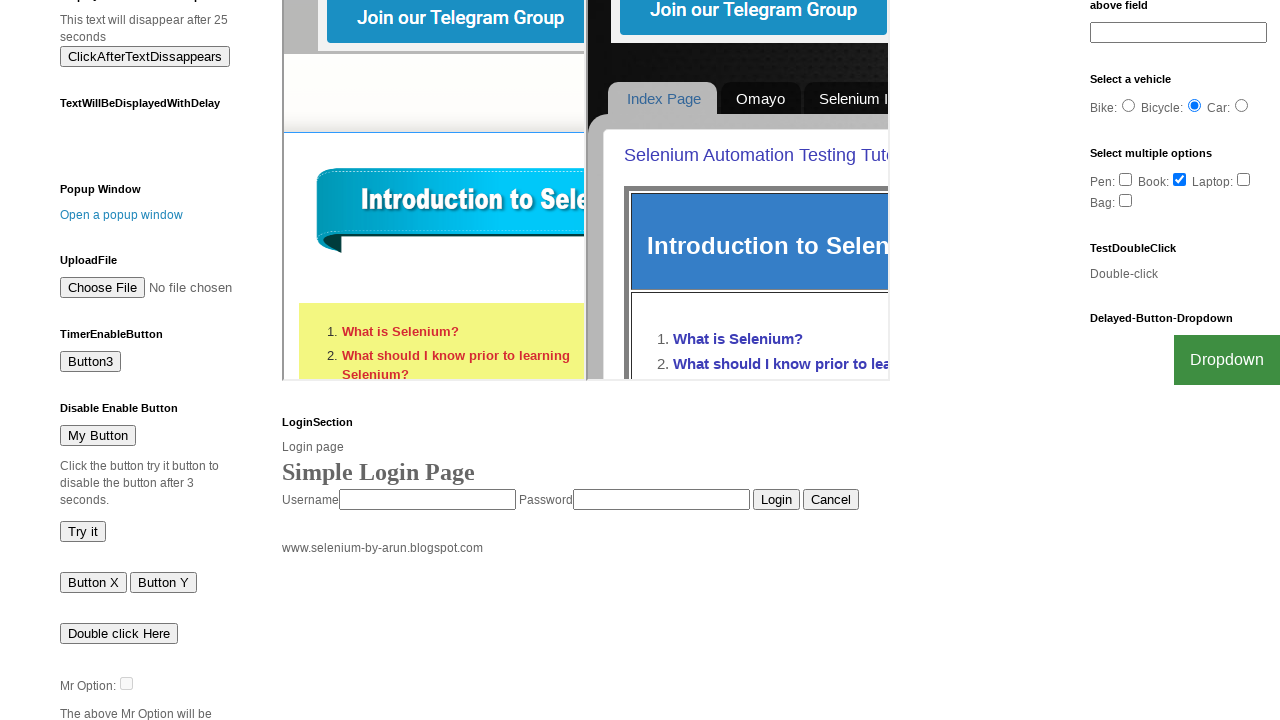

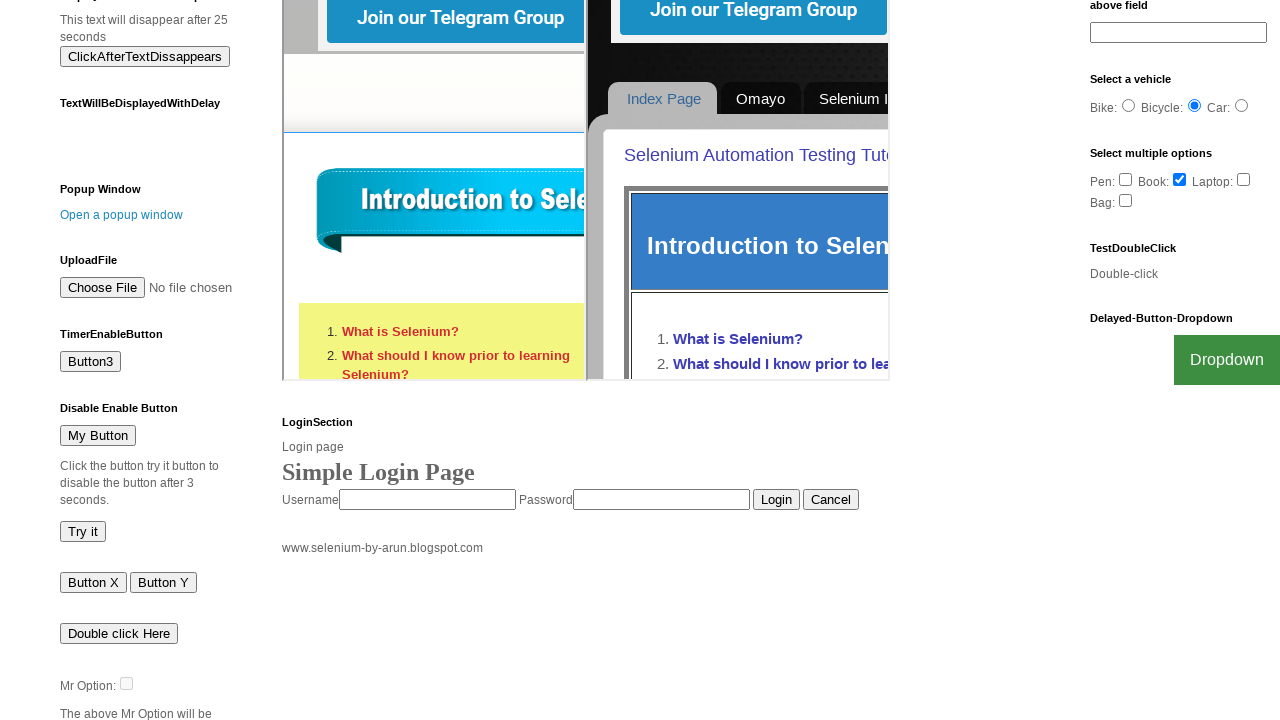